Tests the search functionality on python.org by entering a search query "pycon" and submitting the form to verify results are returned

Starting URL: http://www.python.org

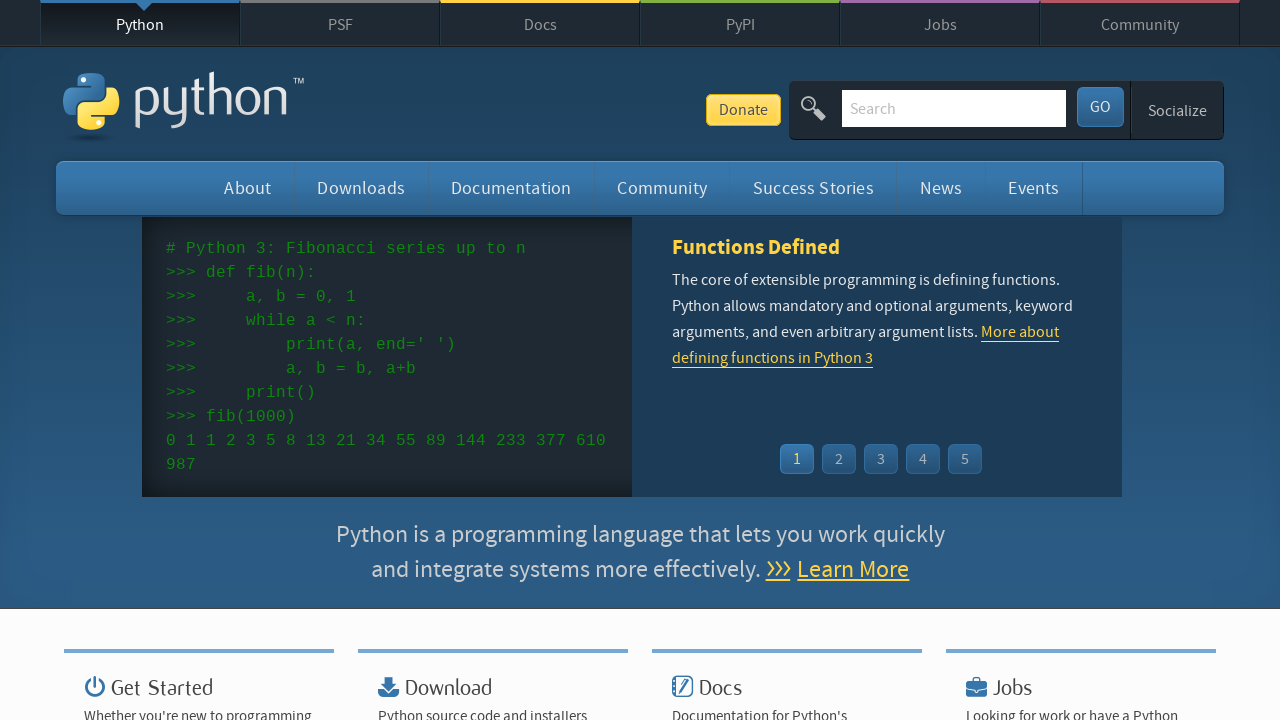

Filled search box with query 'pycon' on input[name='q']
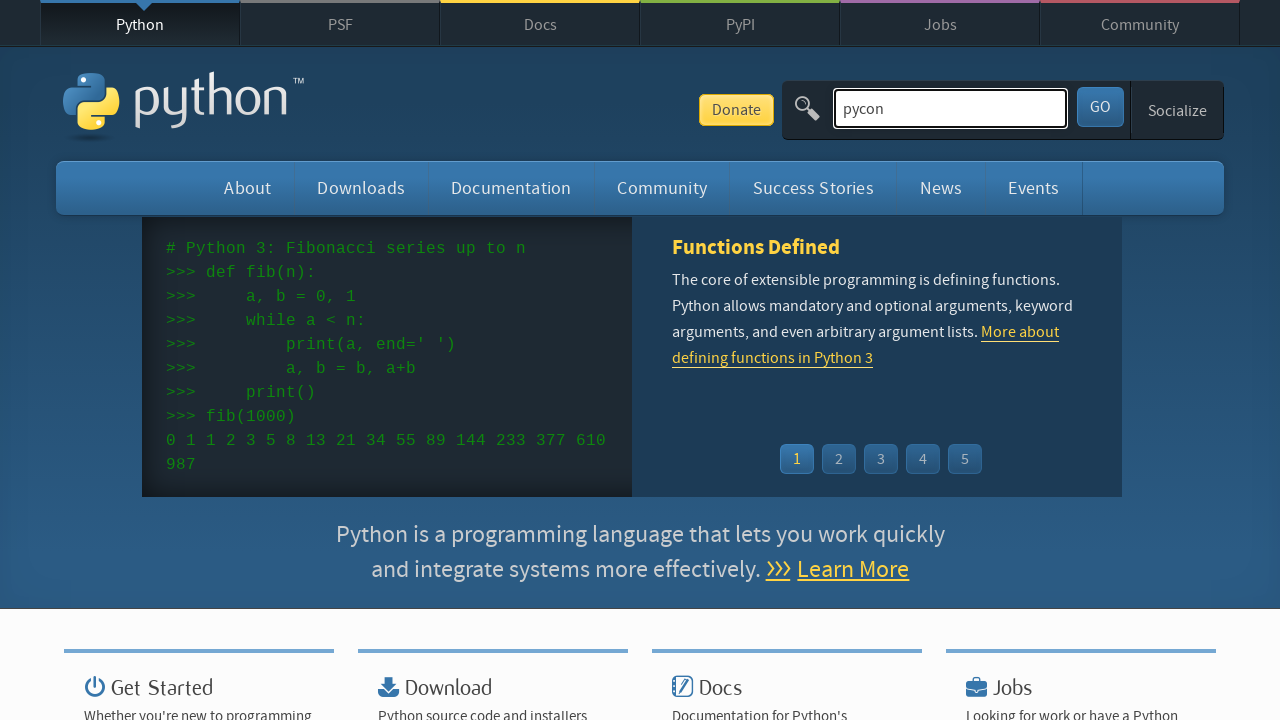

Pressed Enter to submit search form on input[name='q']
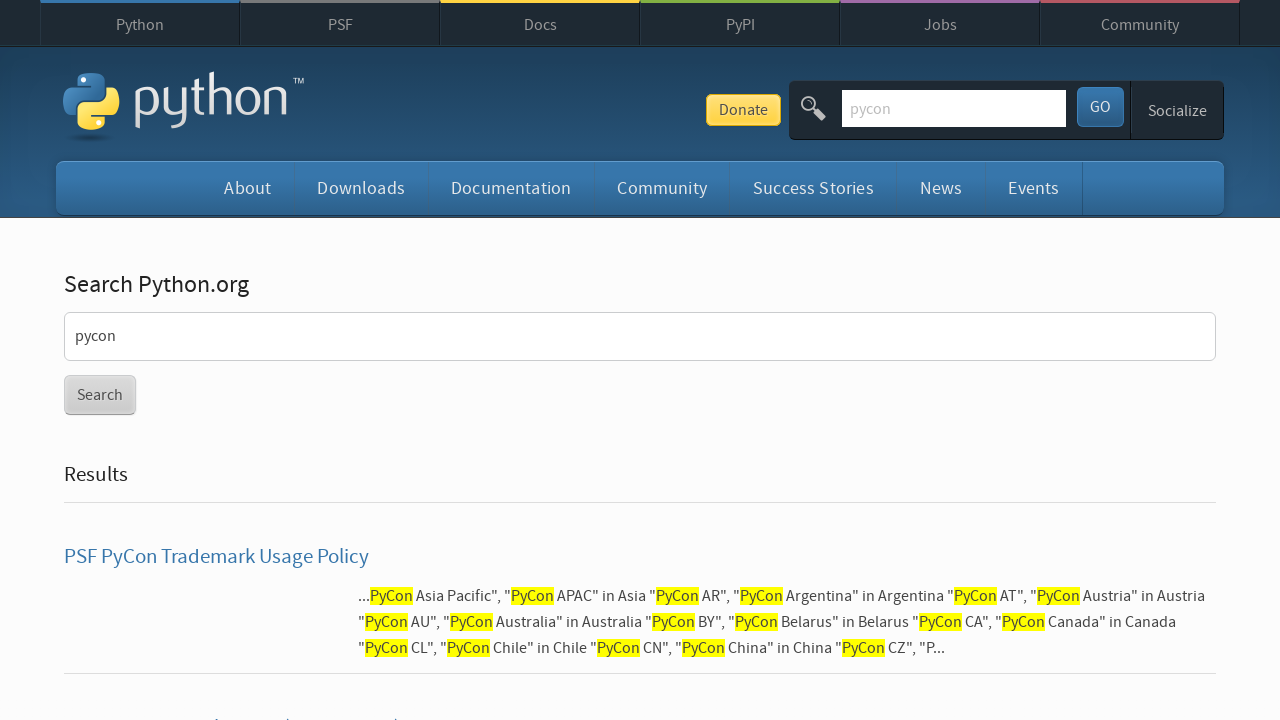

Waited for search results to load (networkidle state)
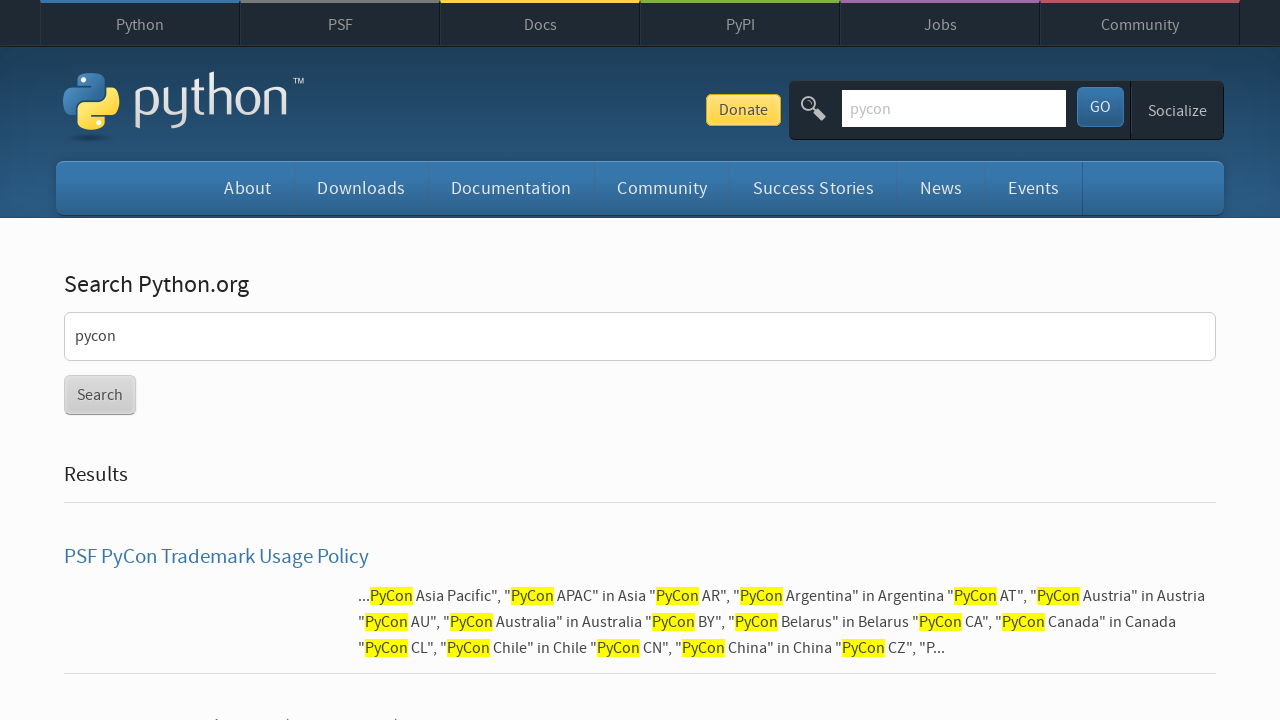

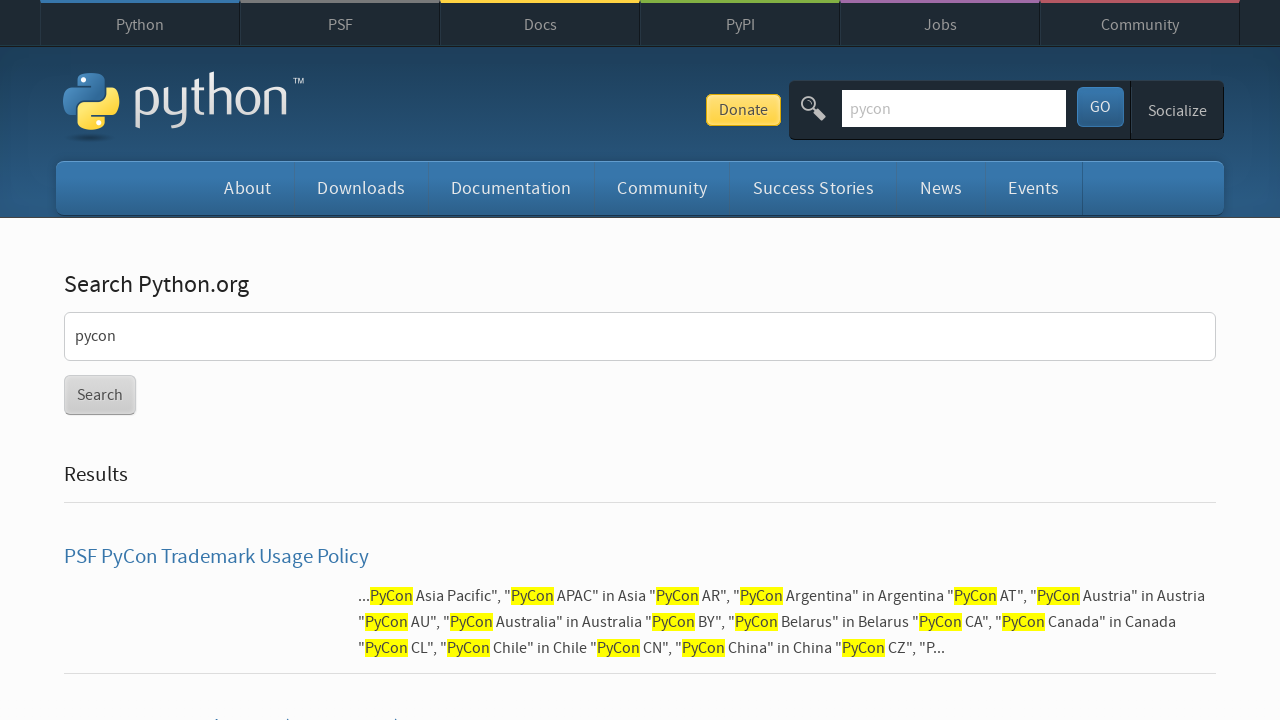